Tests that registration fails when password has no uppercase letters, verifying the uppercase required error message

Starting URL: https://anatoly-karpovich.github.io/demo-login-form/

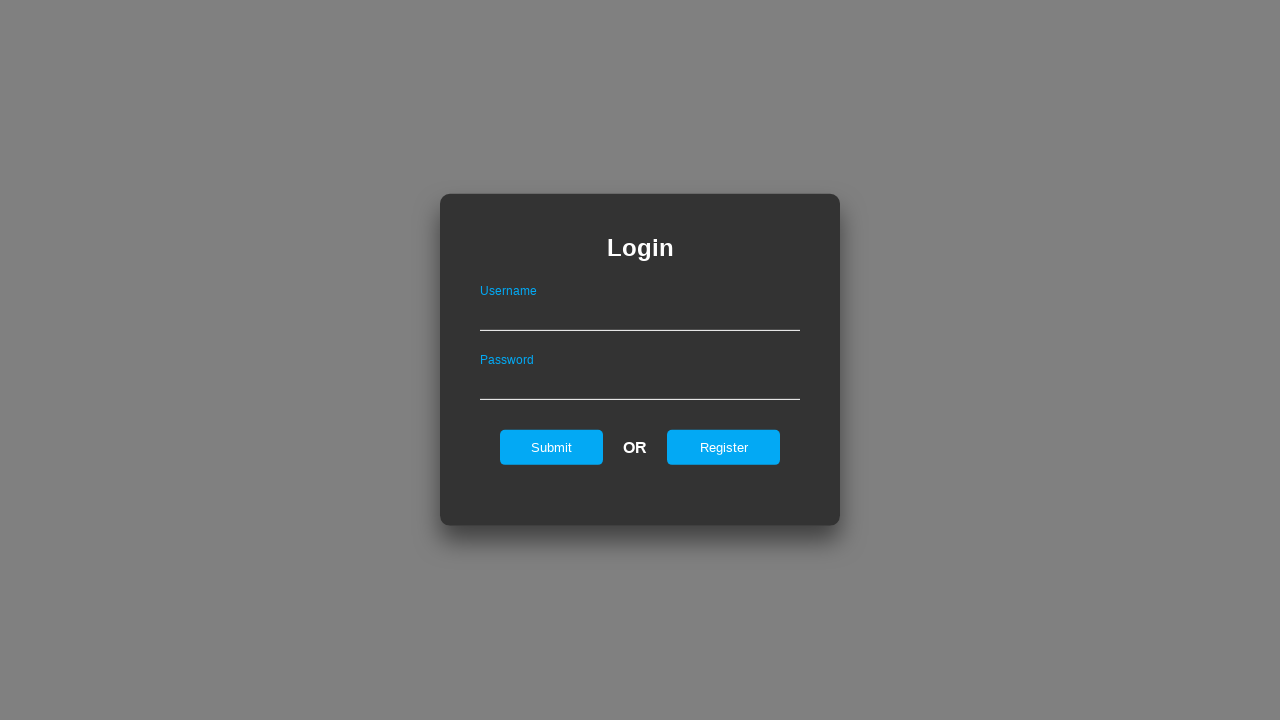

Clicked register button to navigate to registration form at (724, 447) on #registerOnLogin
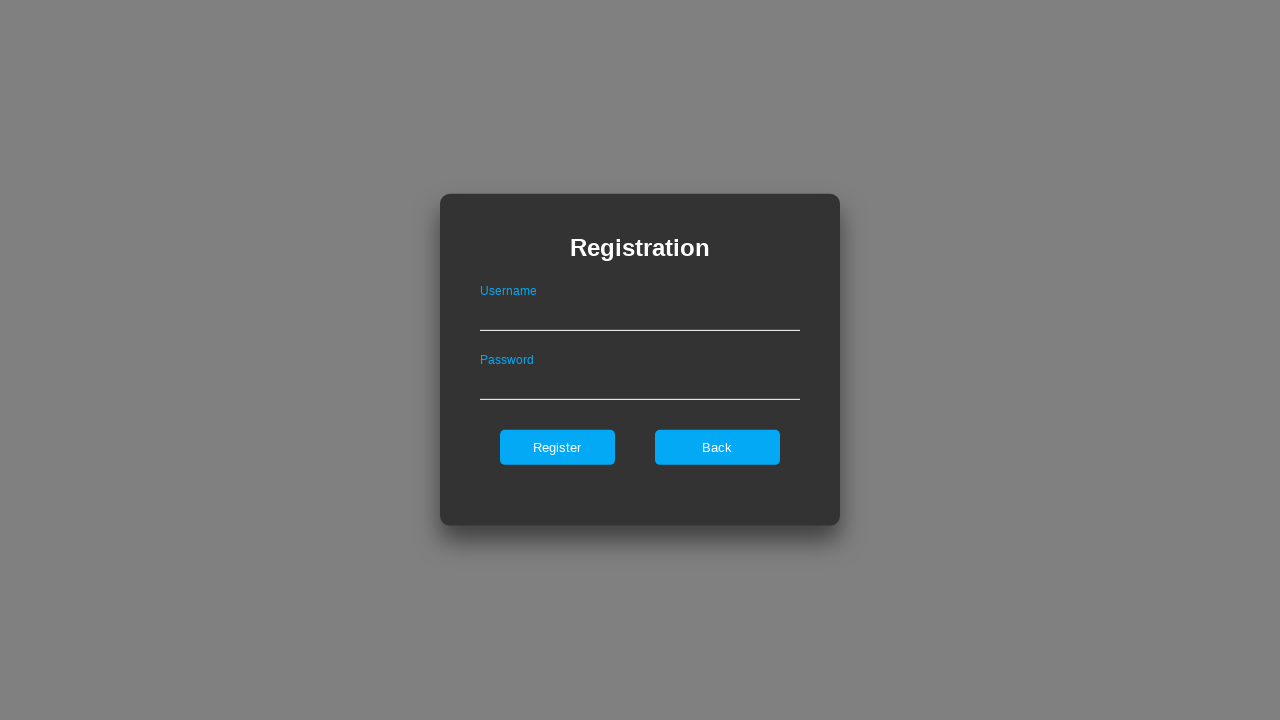

Filled username field with 'user6' on #userNameOnRegister
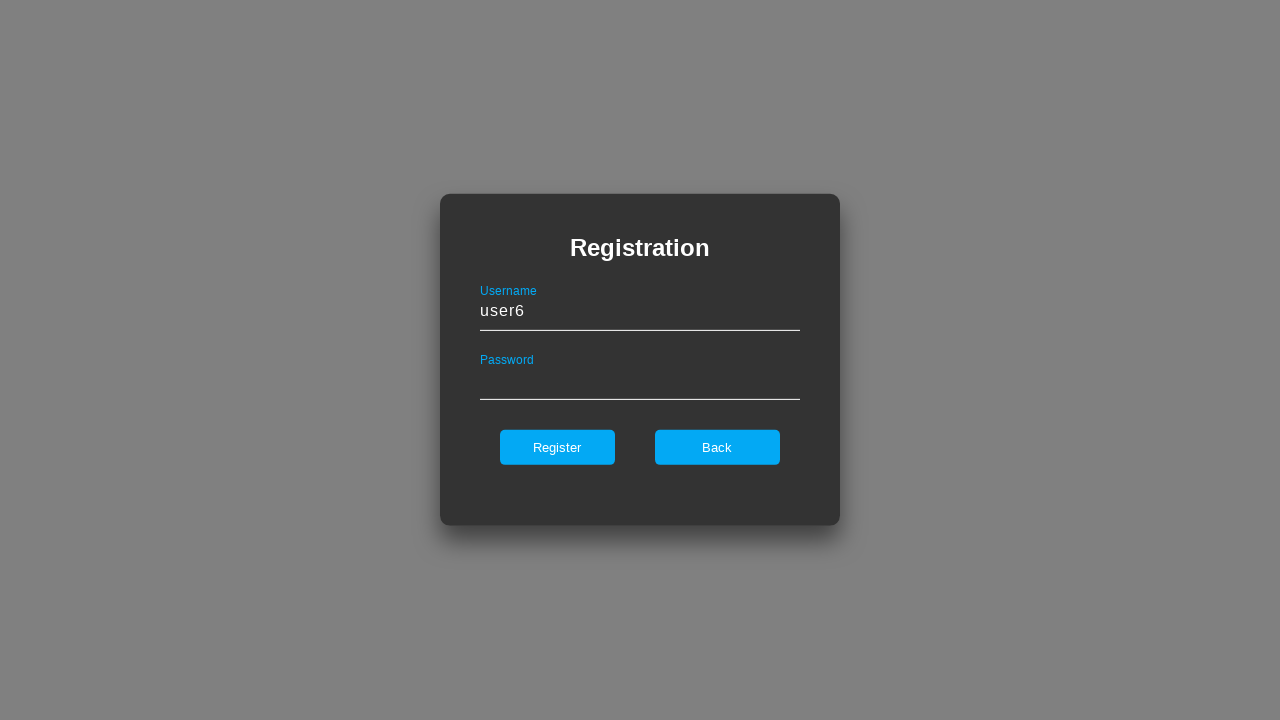

Filled password field with 'password' (no uppercase letters) on #passwordOnRegister
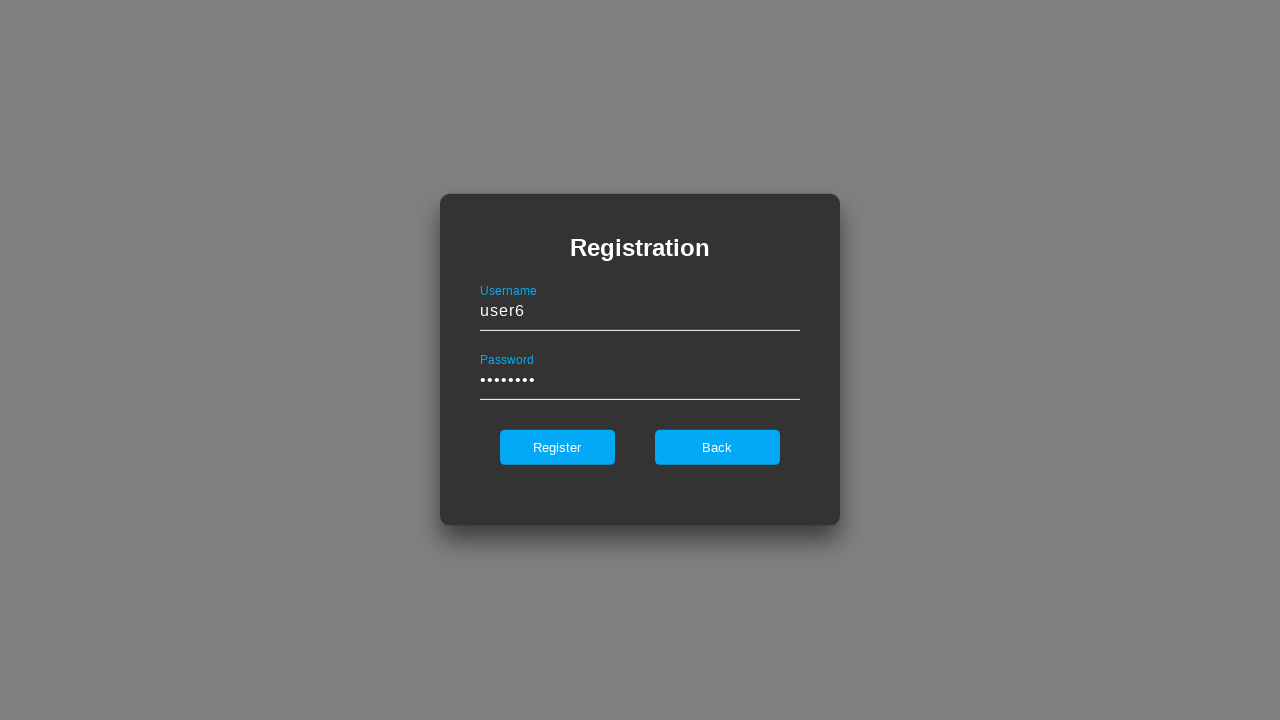

Clicked register button to attempt registration at (557, 447) on #register
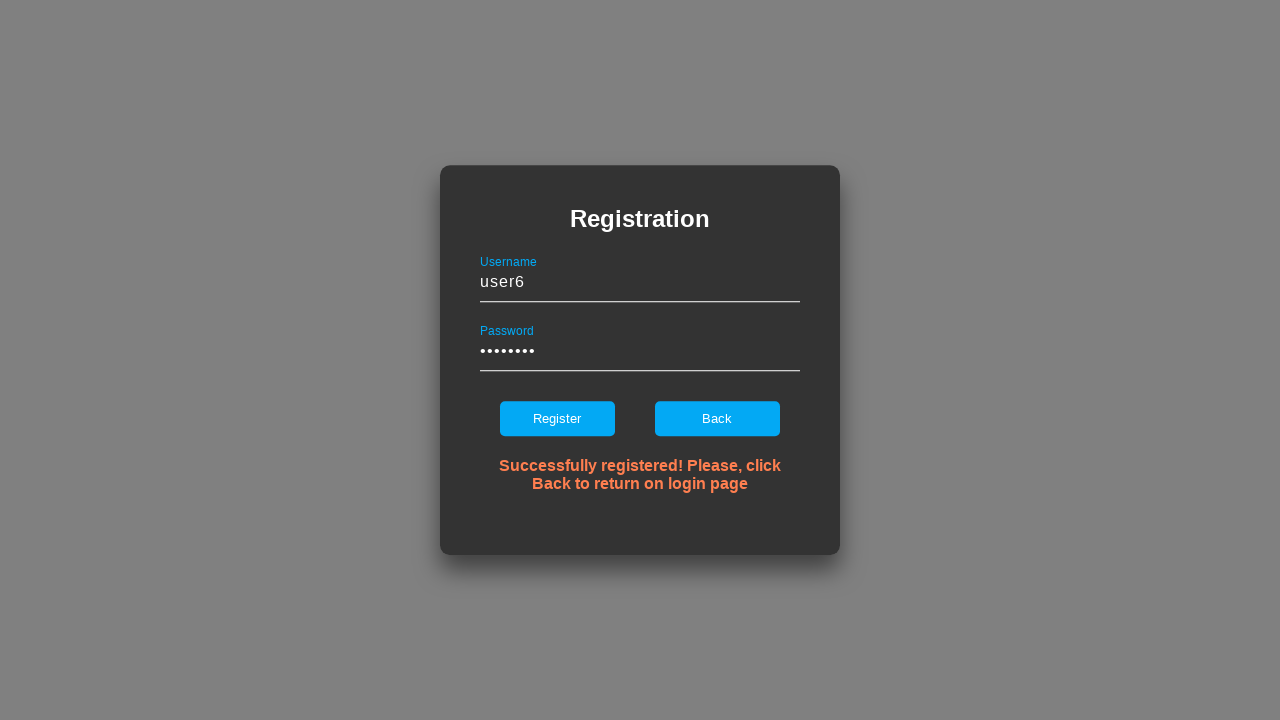

Error message for missing uppercase appeared
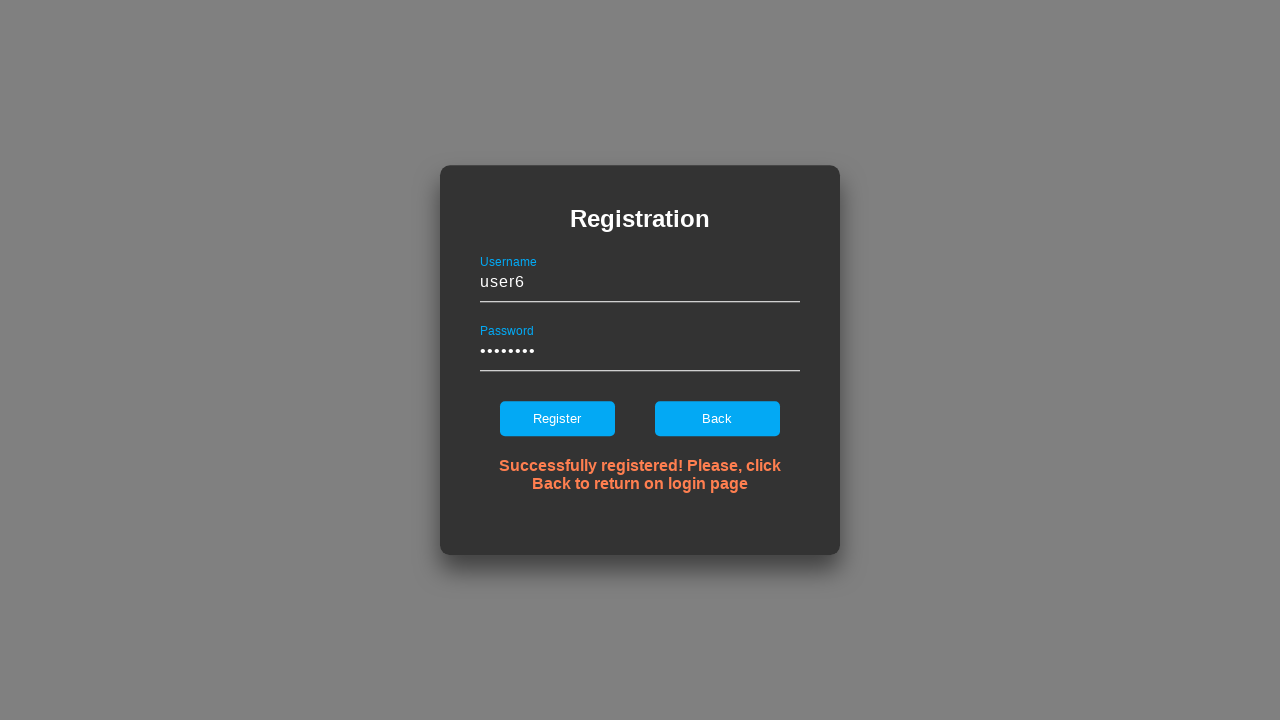

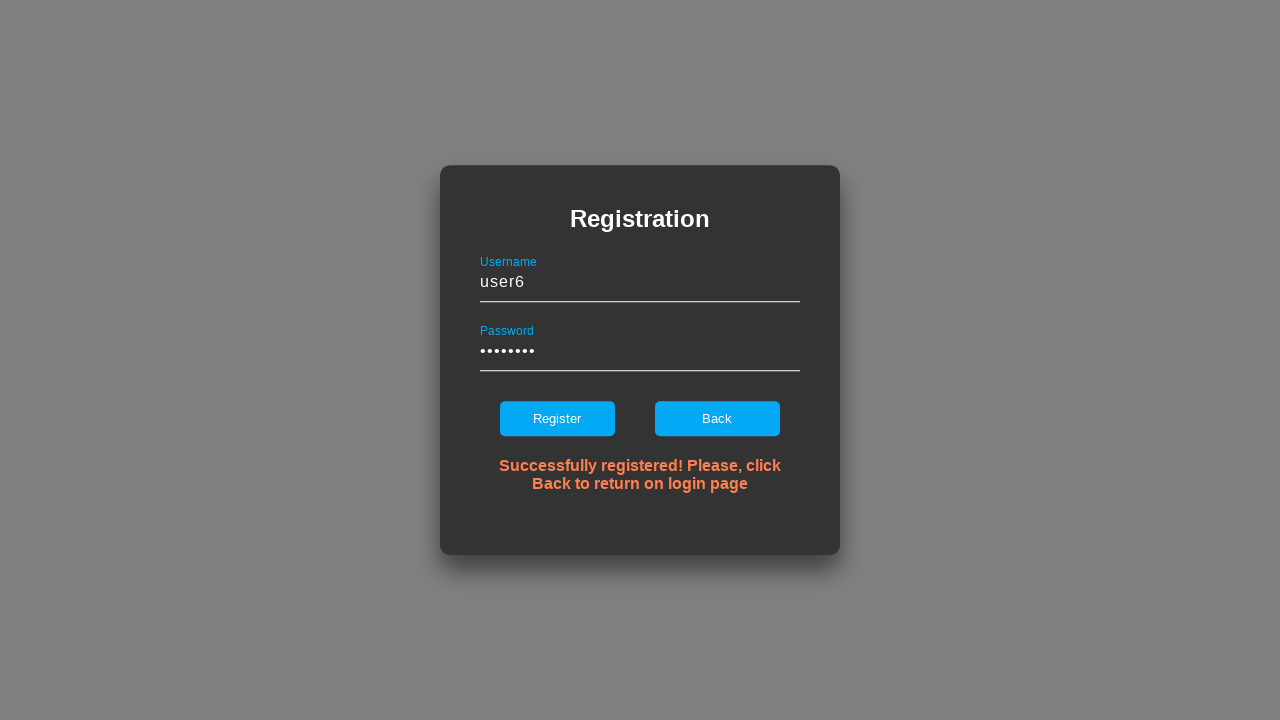